Tests right-click context menu by right-clicking an element, hovering over a menu item, and clicking it

Starting URL: http://swisnl.github.io/jQuery-contextMenu/demo.html

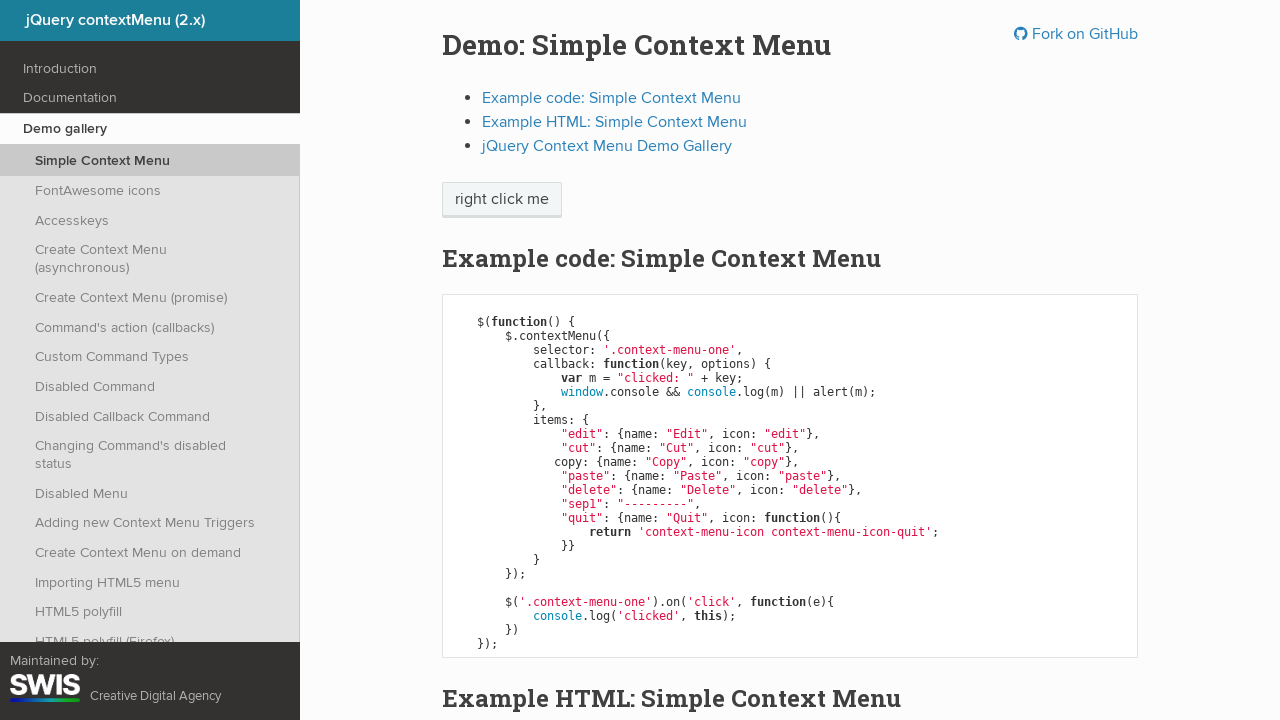

Right-clicked on 'right click me' element to open context menu at (502, 200) on //span[text()='right click me']
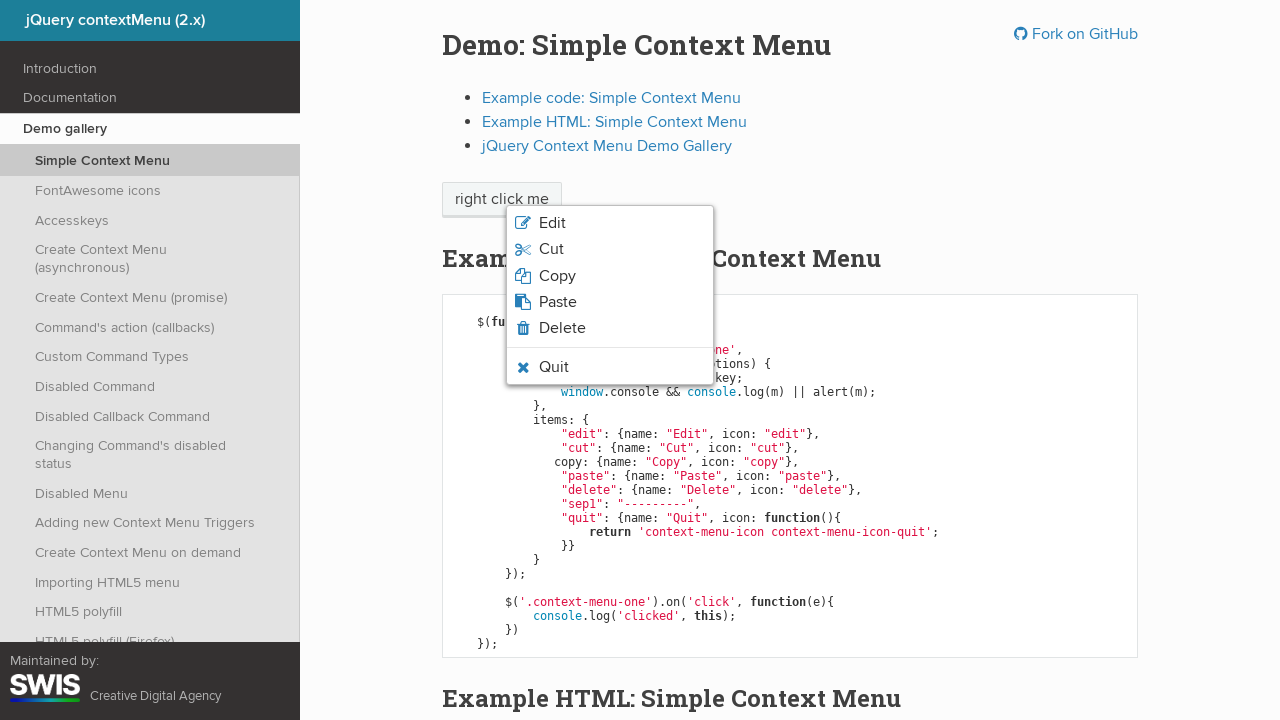

Verified quit option is visible in context menu
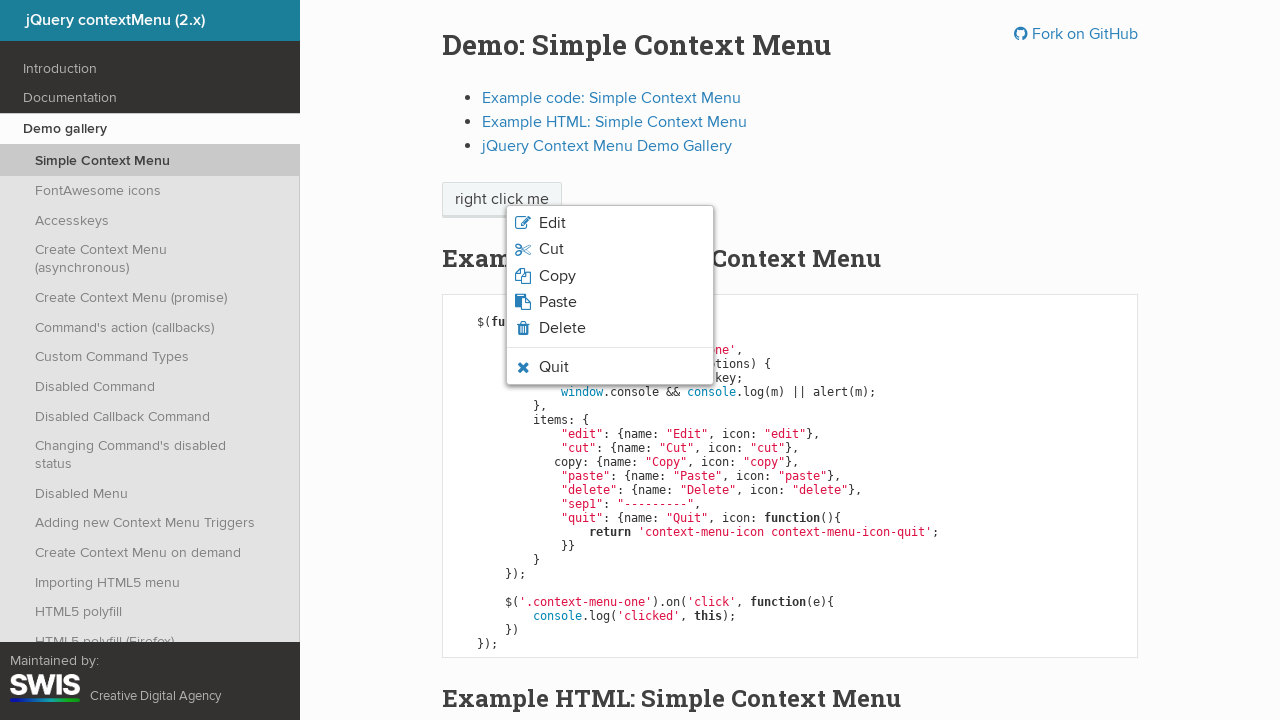

Hovered over quit option in context menu at (610, 367) on .context-menu-icon-quit
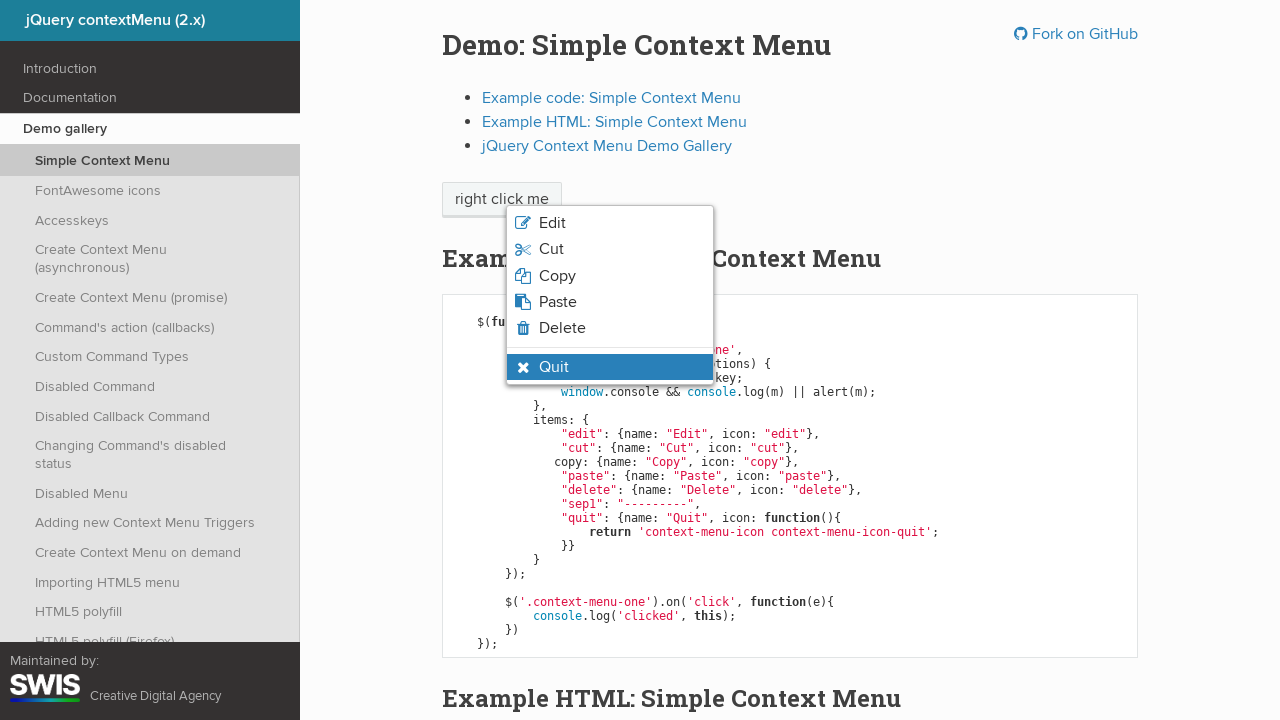

Verified quit option is in hover state
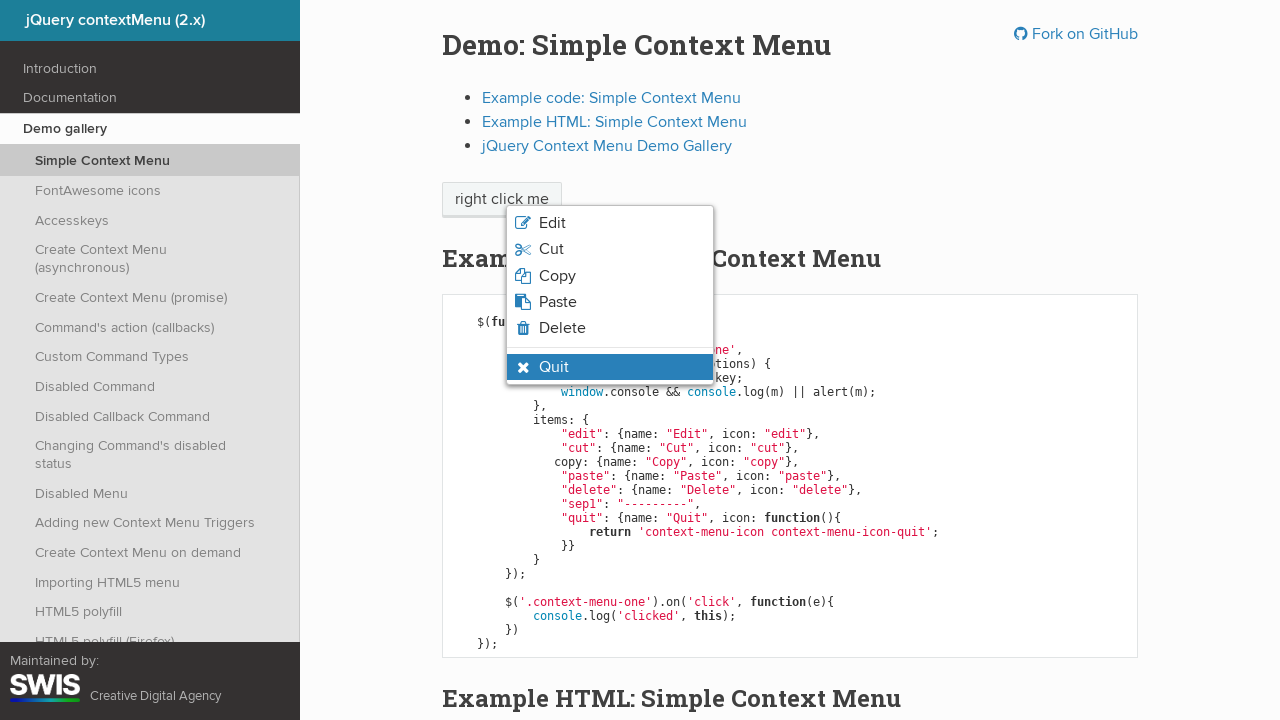

Clicked quit option from context menu at (610, 367) on .context-menu-icon-quit
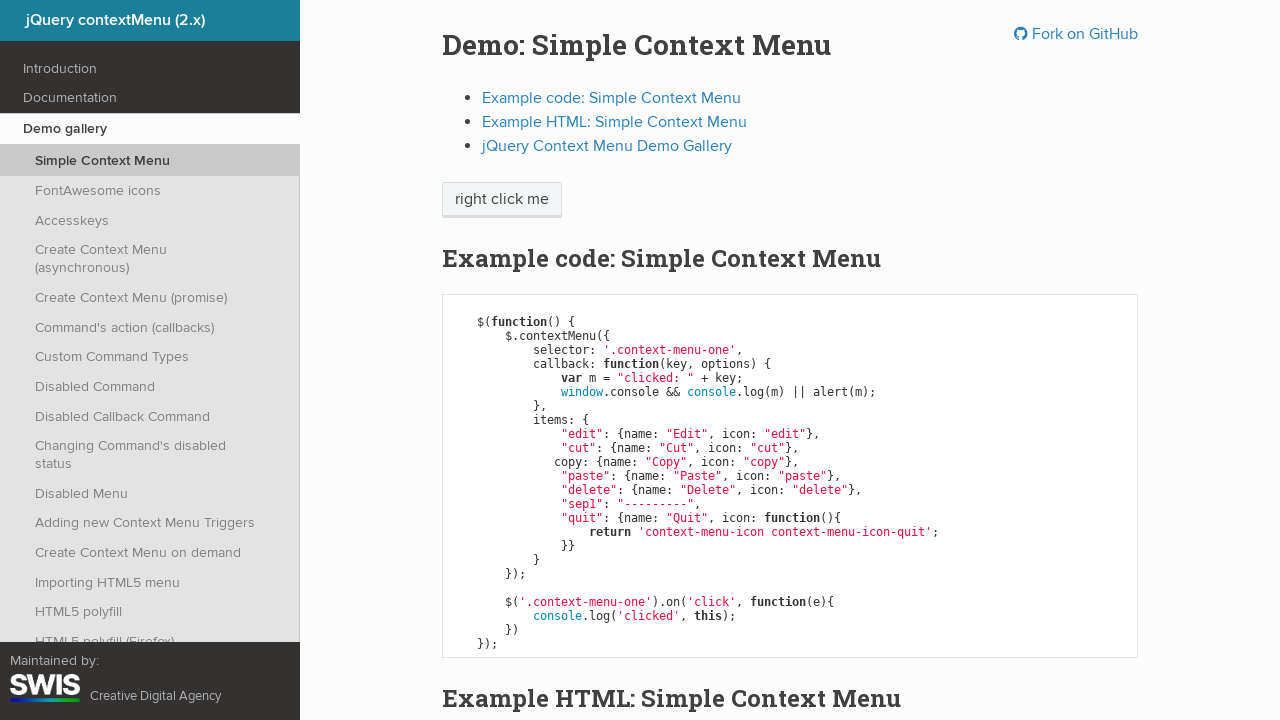

Alert dialog accepted
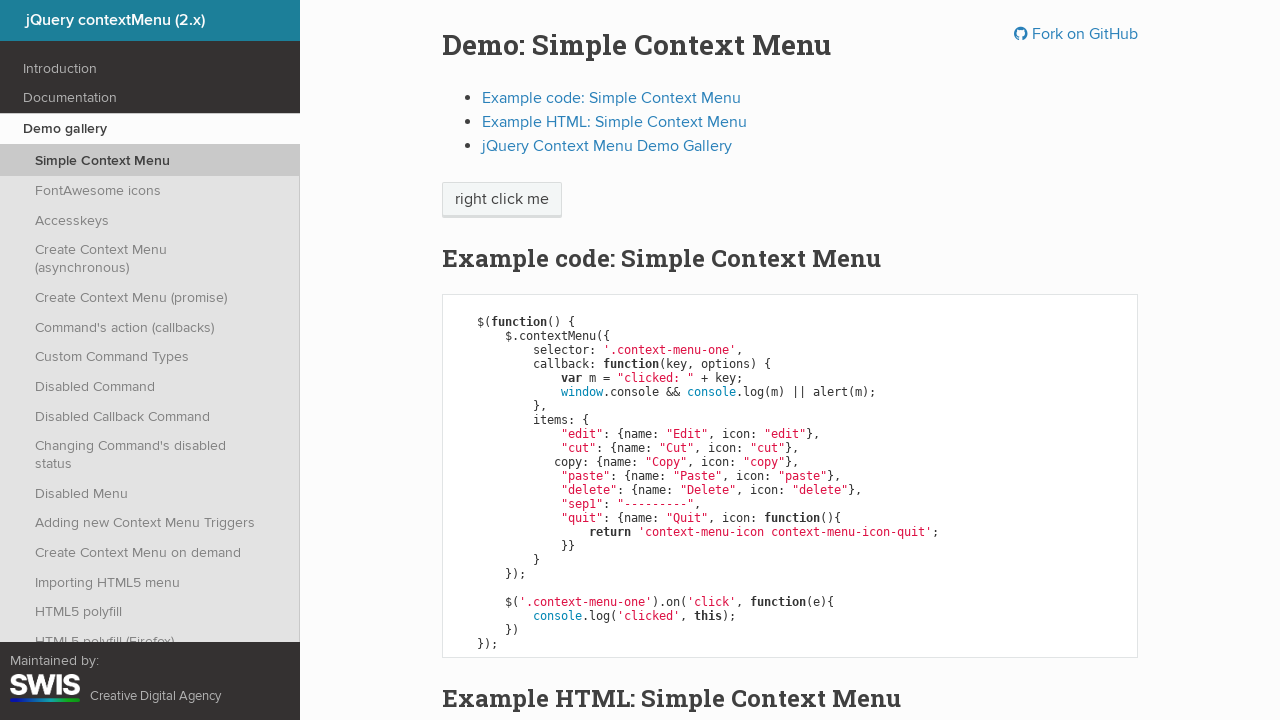

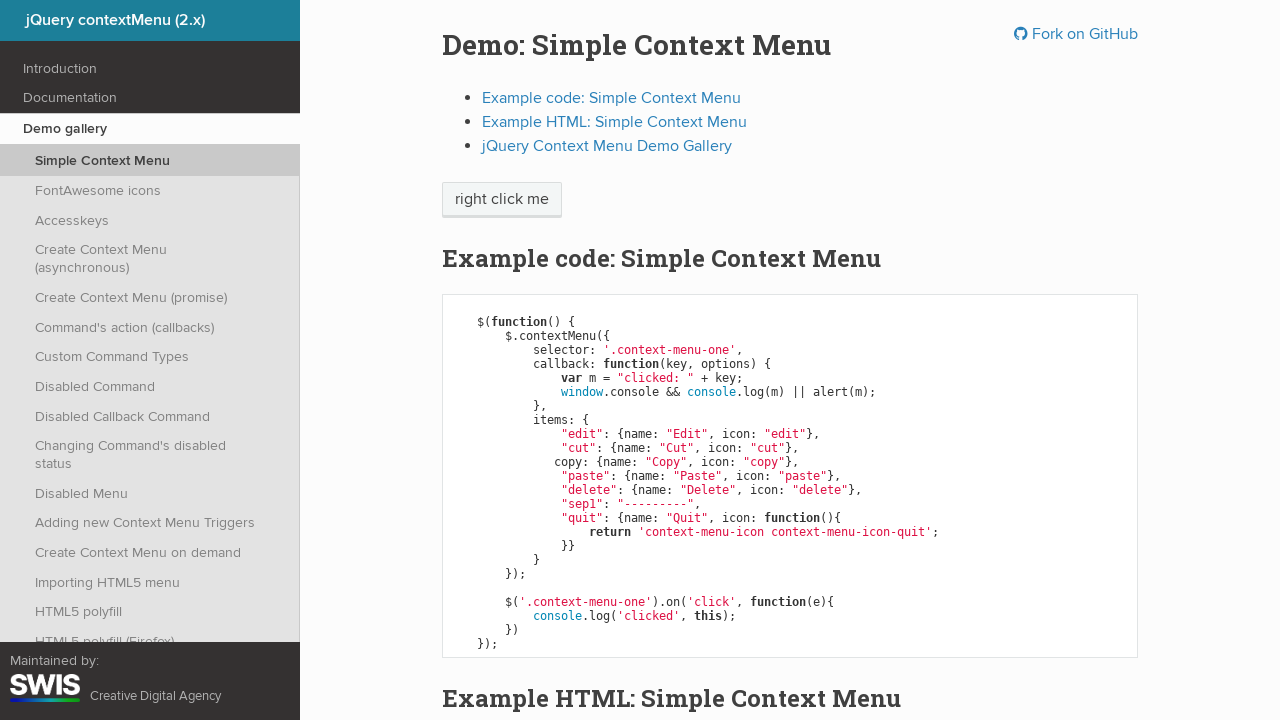